Tests file download functionality by clicking a download link and verifying the download completes

Starting URL: https://www.selenium.dev/selenium/web/downloads/download.html

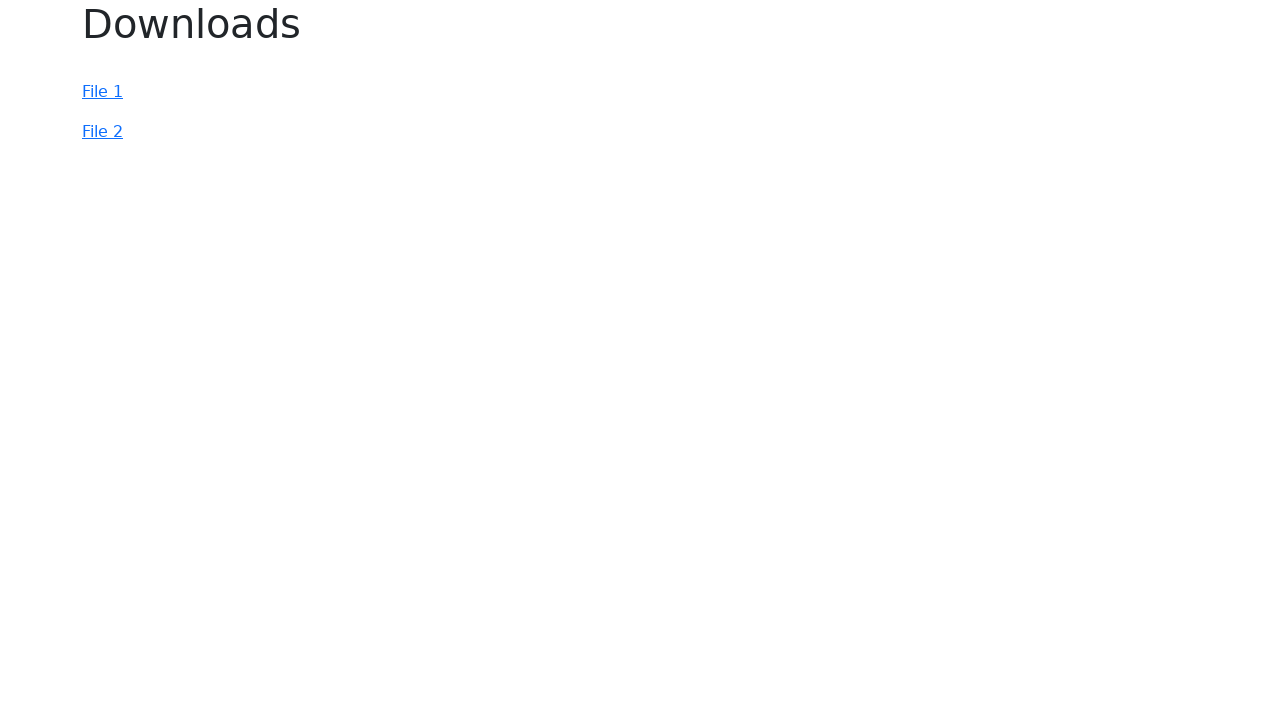

Clicked the download link for file-2 at (102, 132) on #file-2
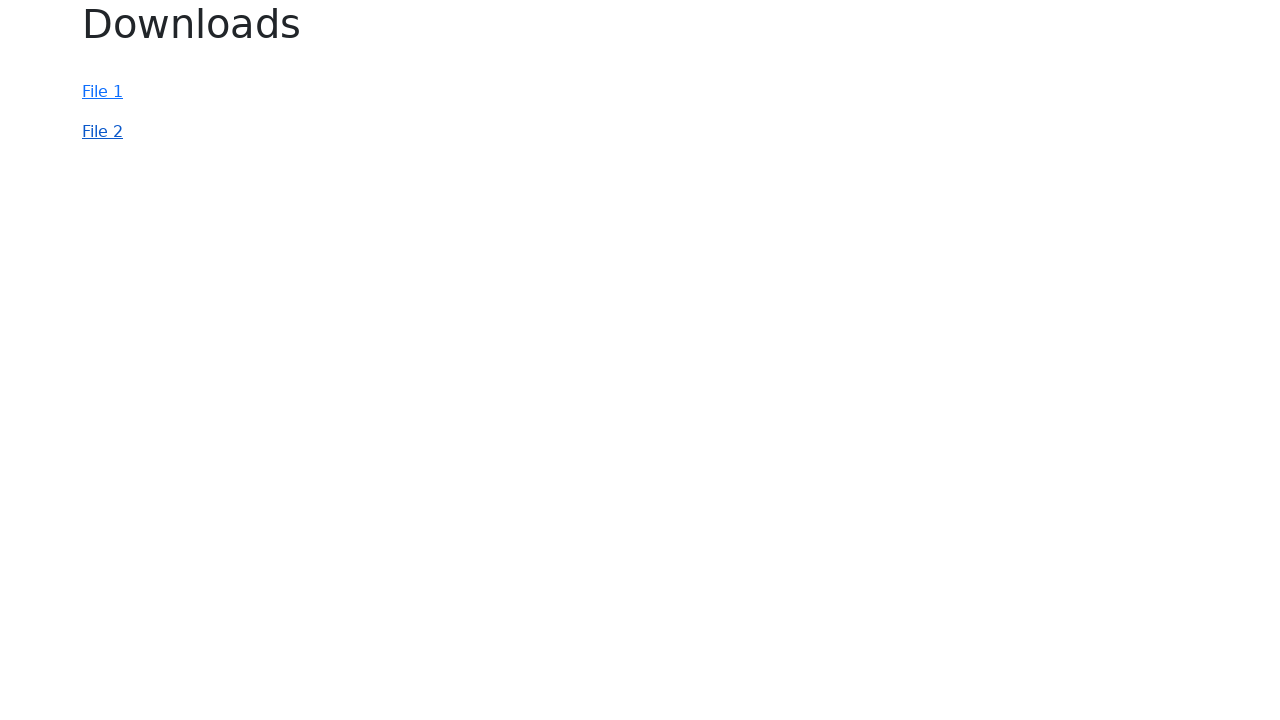

Waited for download to complete and clicked file-2 download link at (102, 132) on #file-2
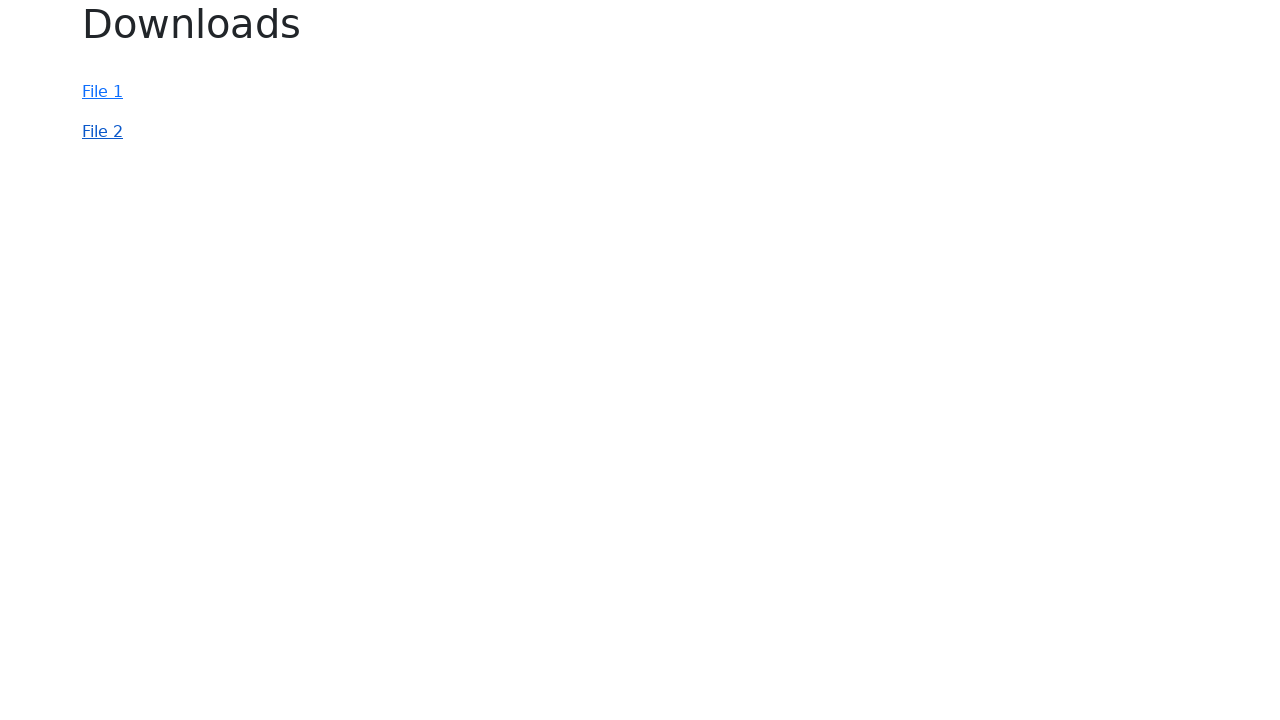

Retrieved downloaded file object
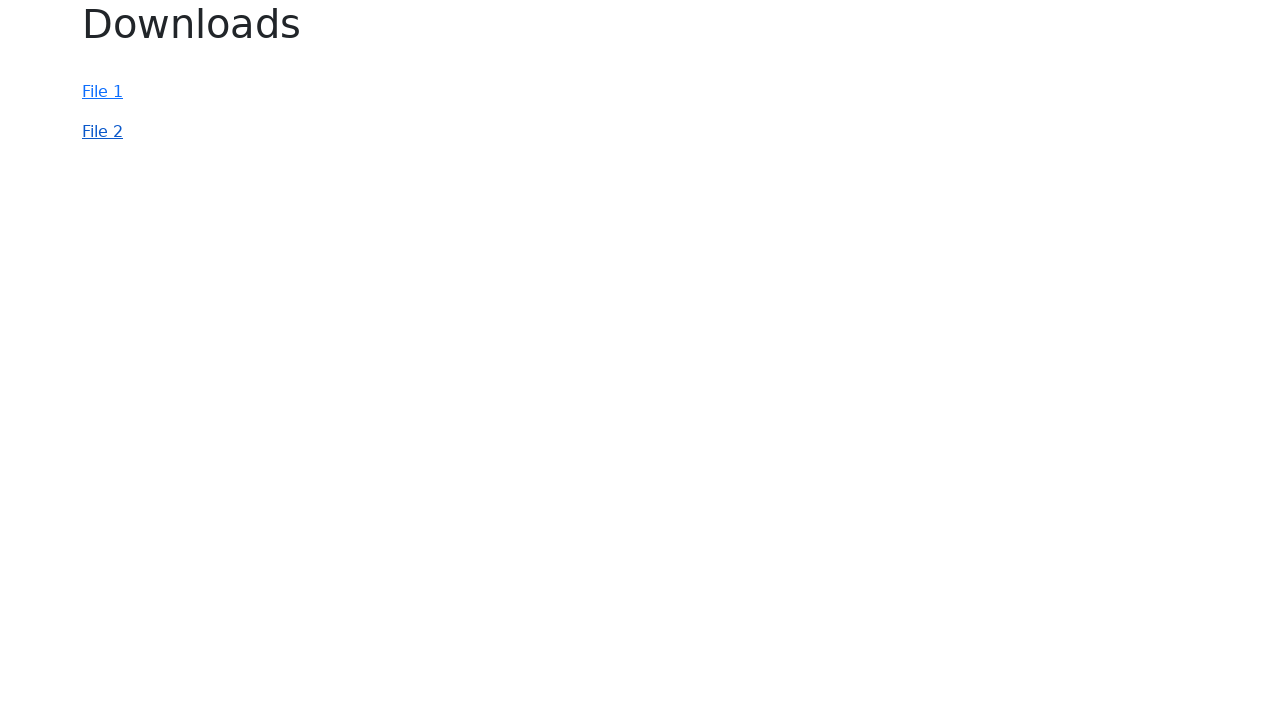

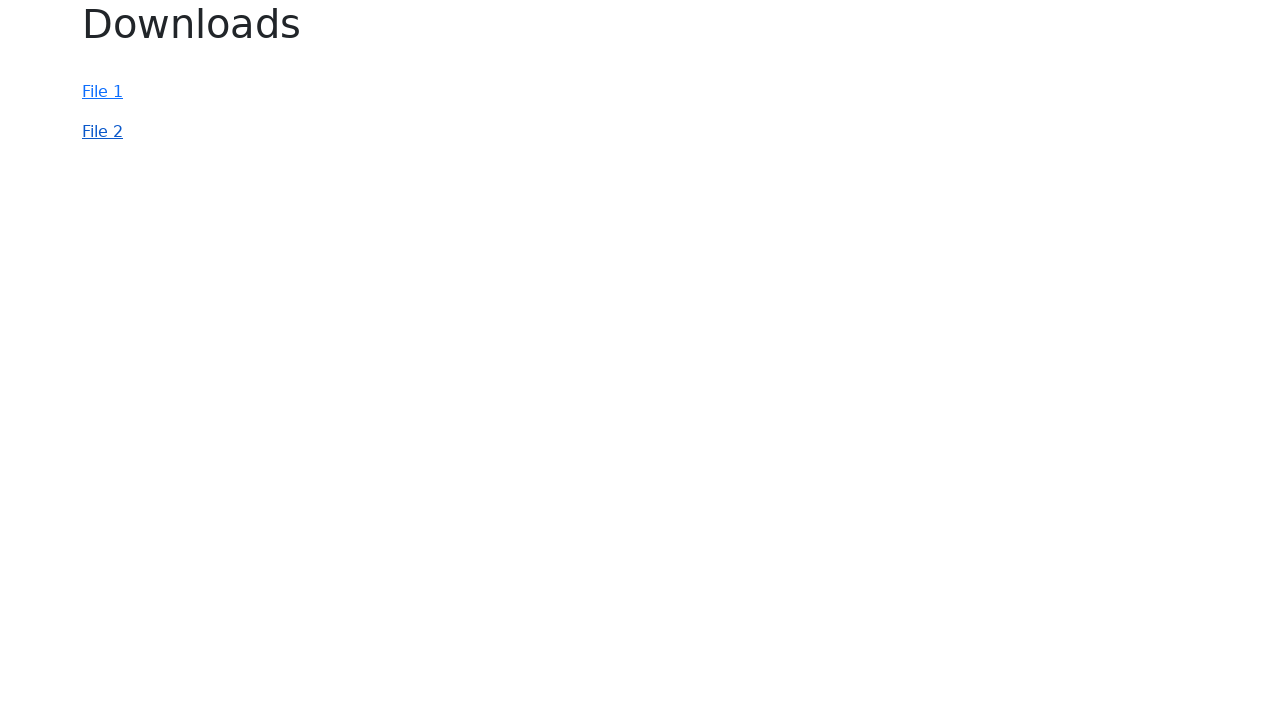